Tests that todo data persists after page reload by creating items, checking one, and reloading

Starting URL: https://demo.playwright.dev/todomvc

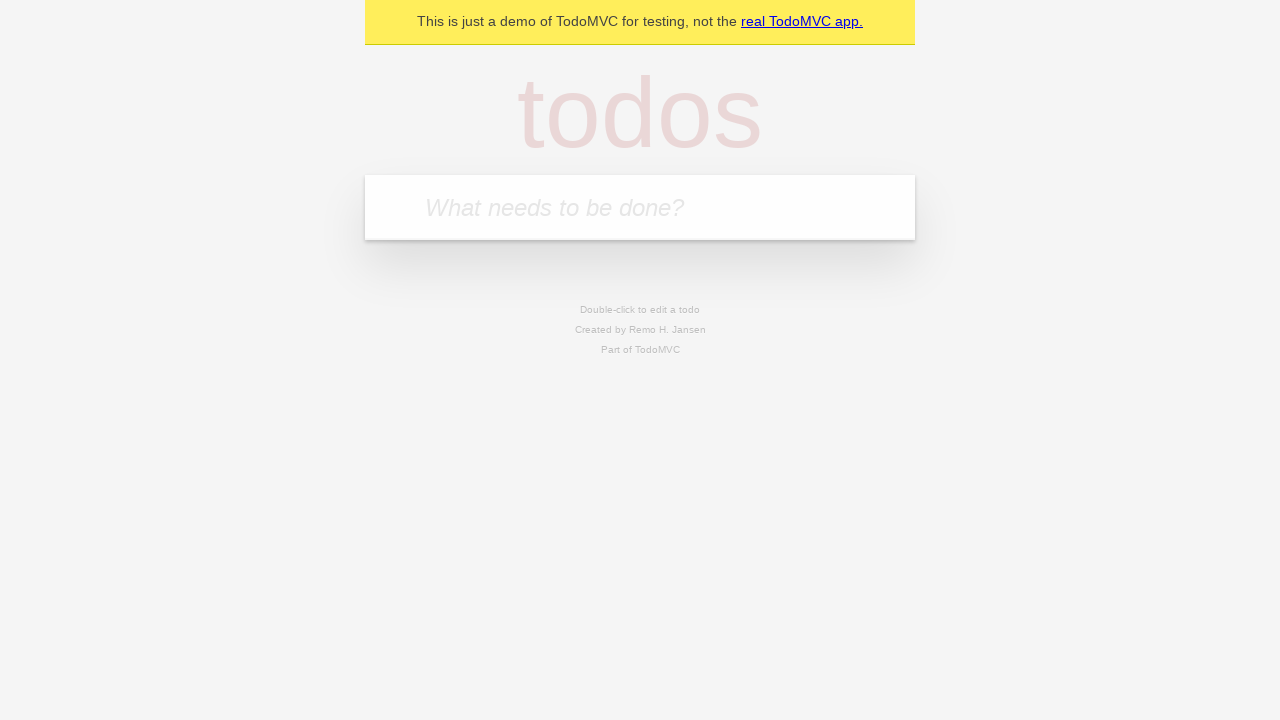

Filled todo input with 'buy some cheese' on internal:attr=[placeholder="What needs to be done?"i]
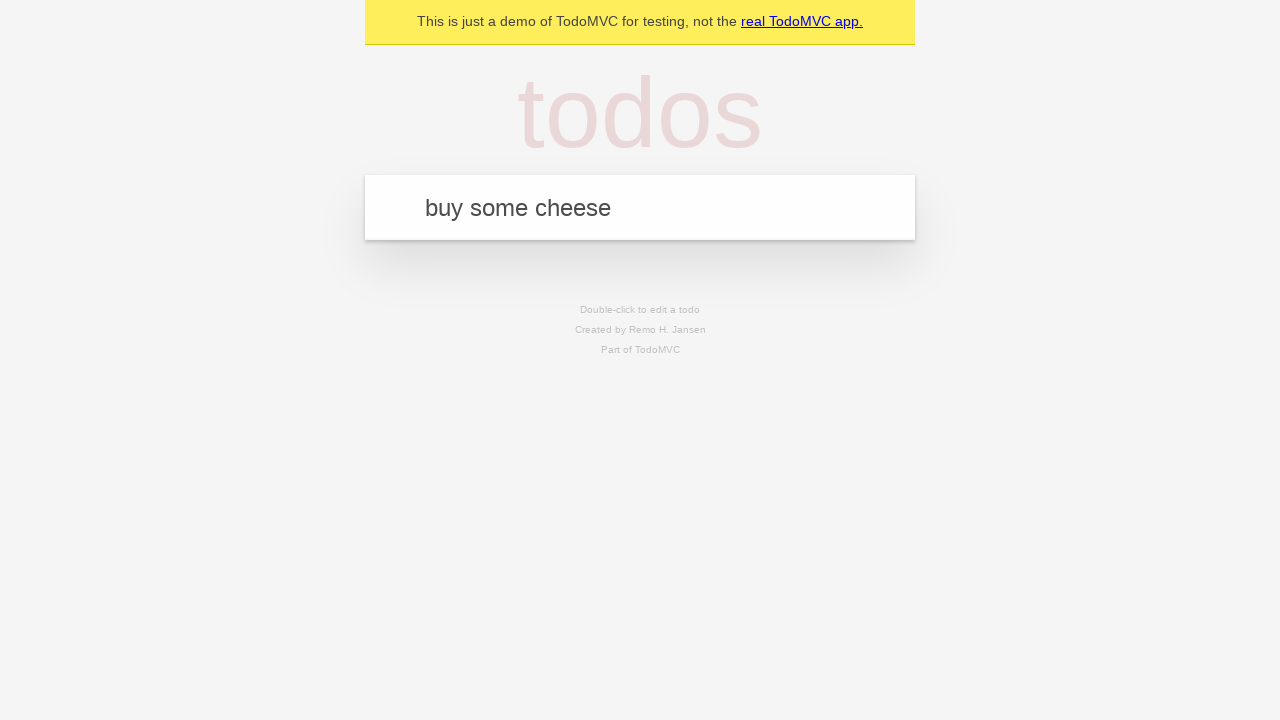

Pressed Enter to create first todo item on internal:attr=[placeholder="What needs to be done?"i]
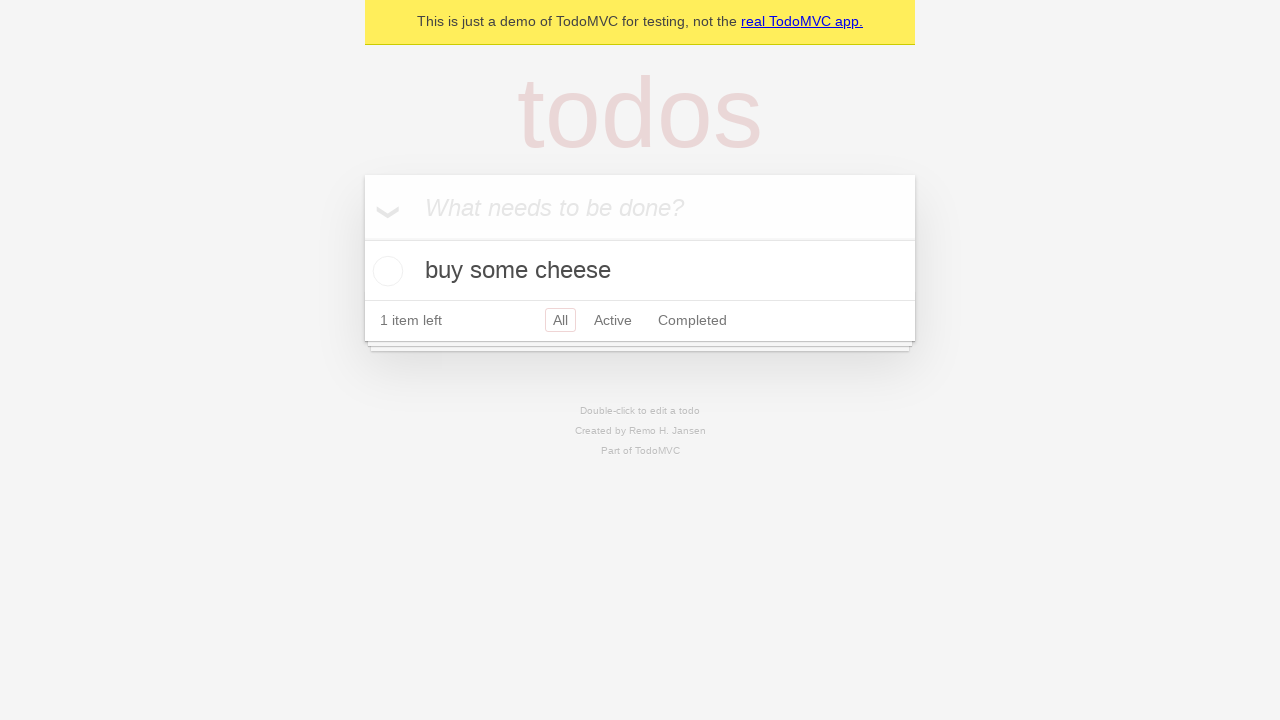

Filled todo input with 'feed the cat' on internal:attr=[placeholder="What needs to be done?"i]
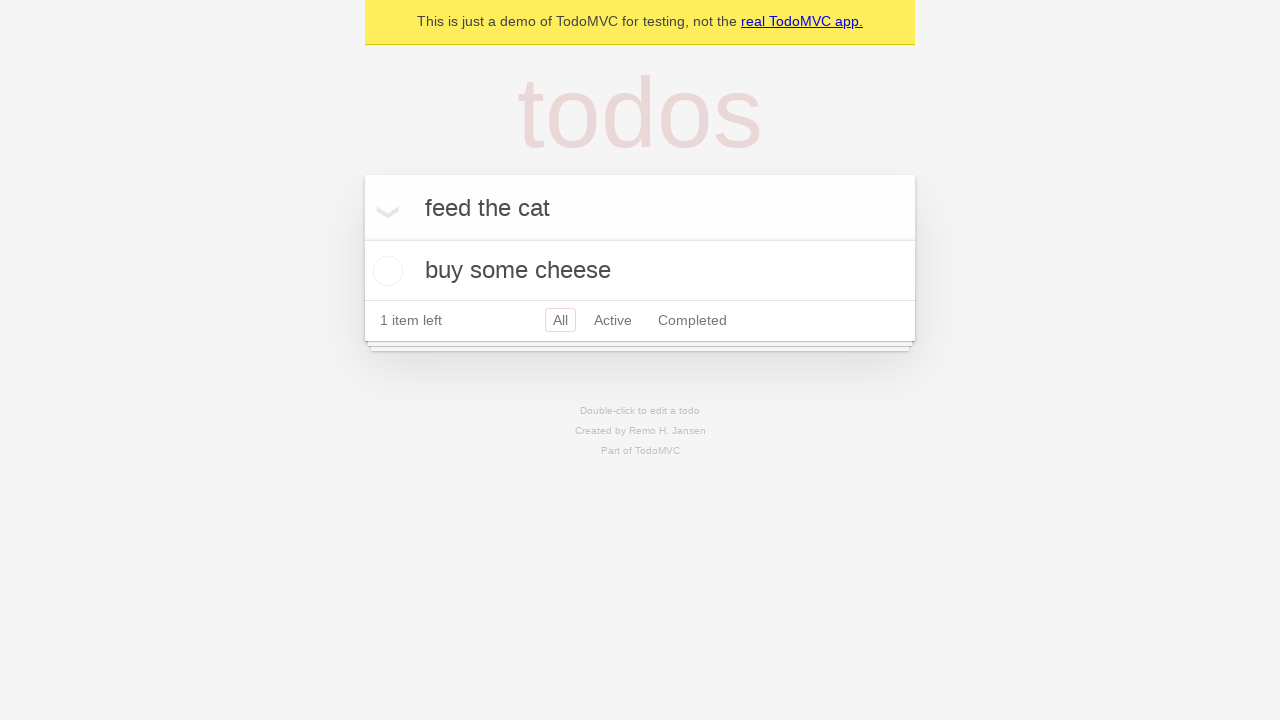

Pressed Enter to create second todo item on internal:attr=[placeholder="What needs to be done?"i]
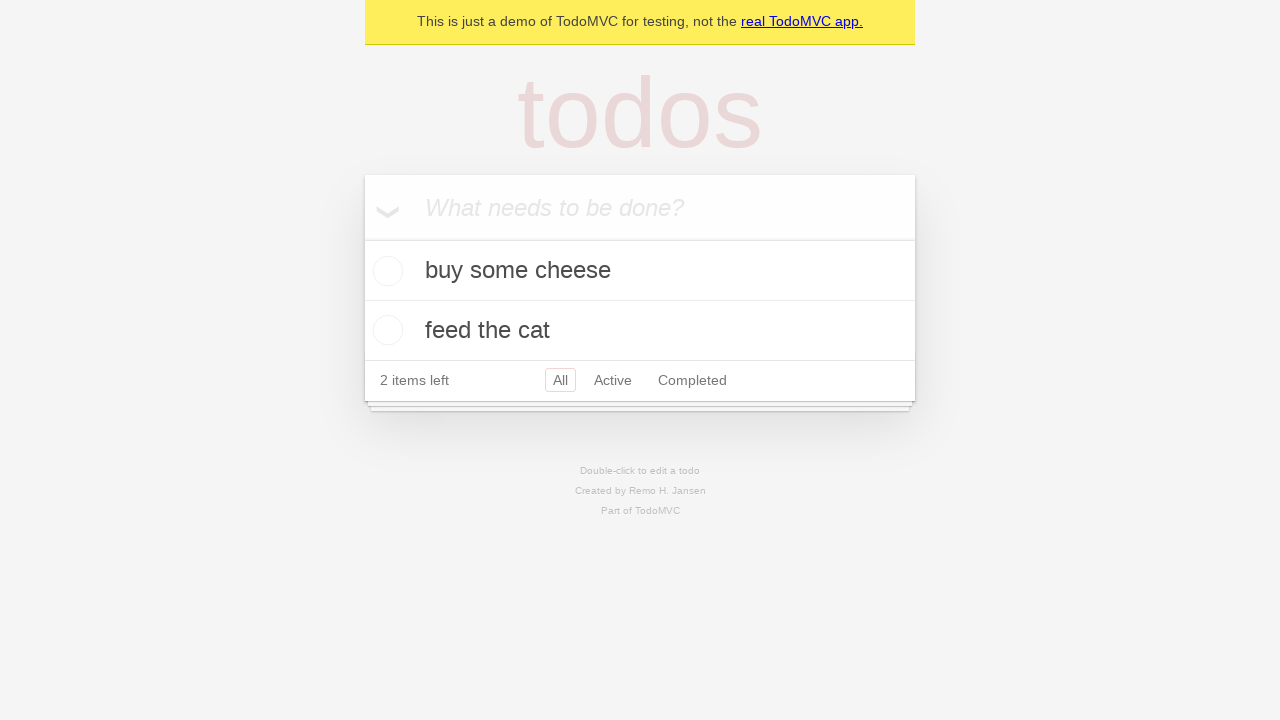

Located all todo items
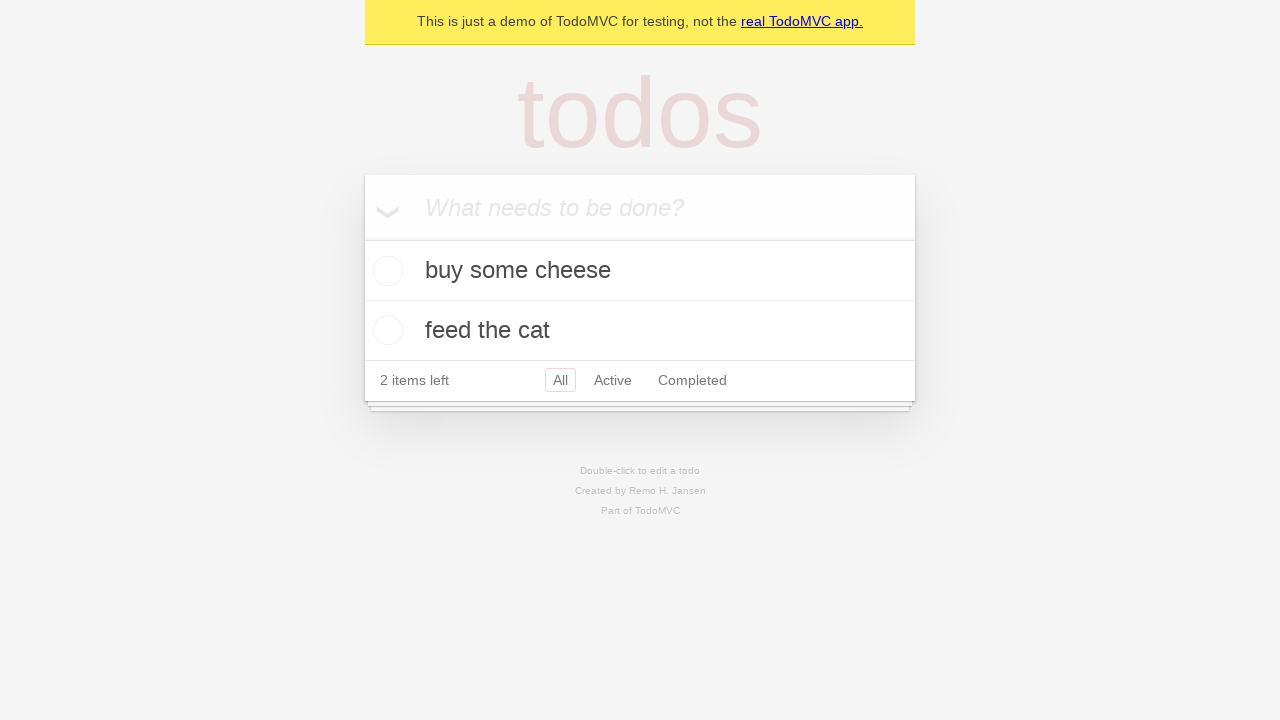

Located checkbox for first todo item
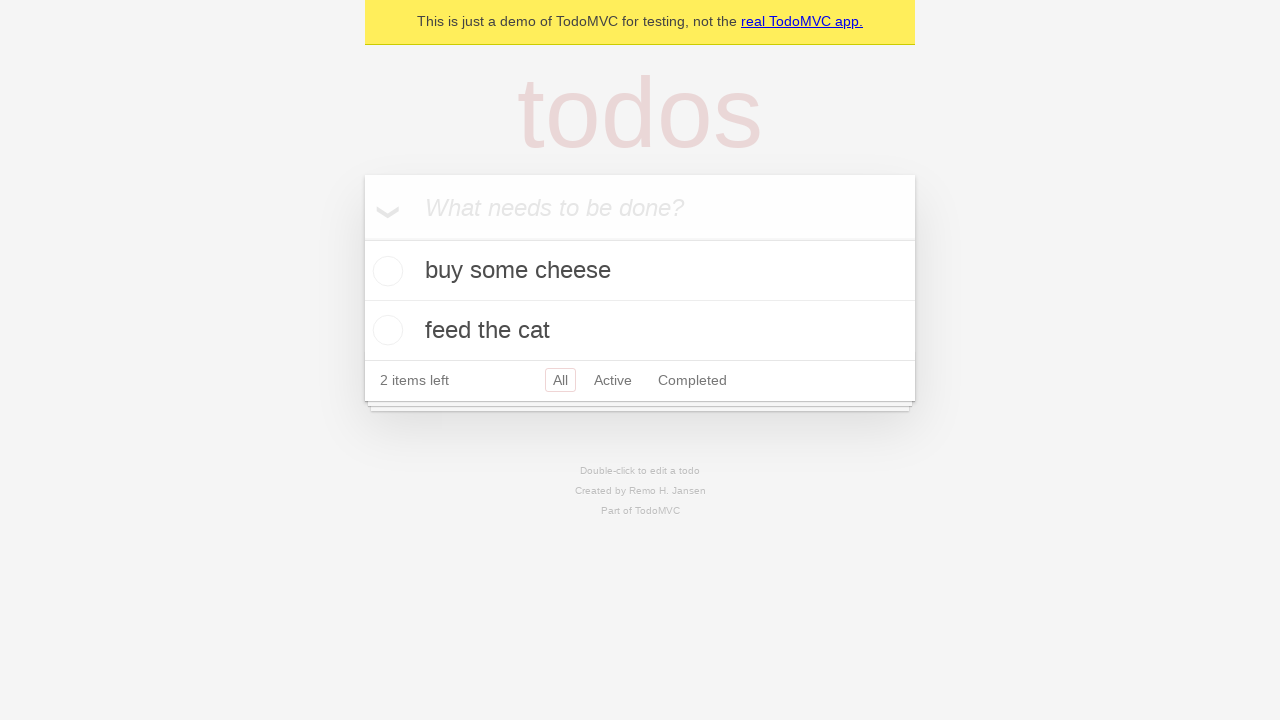

Checked the first todo item at (385, 271) on internal:testid=[data-testid="todo-item"s] >> nth=0 >> internal:role=checkbox
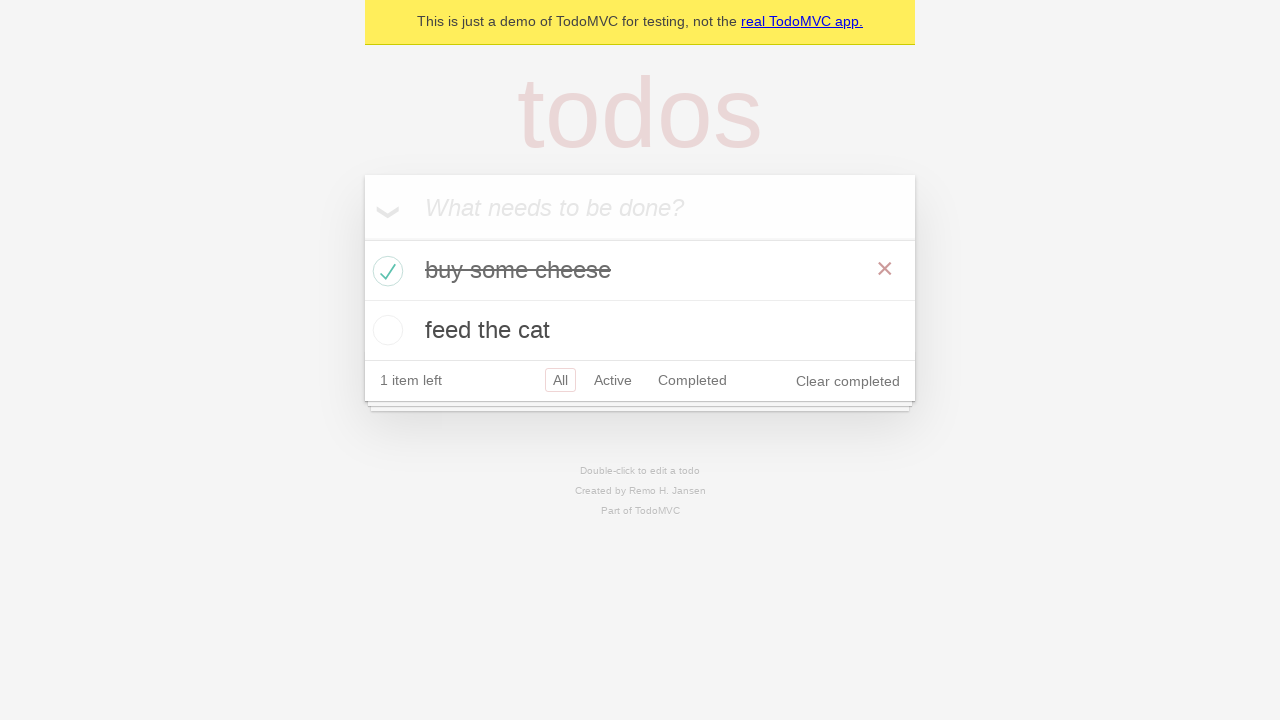

Reloaded the page
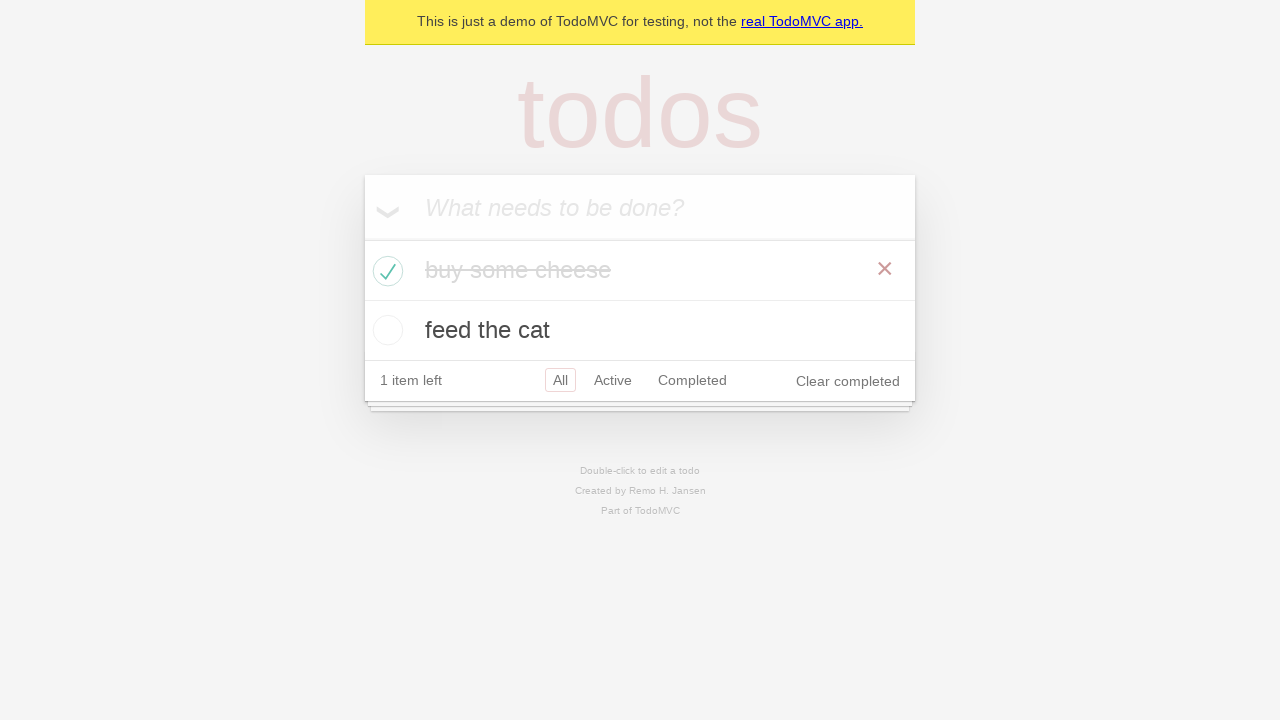

Waited for todo items to load after page reload
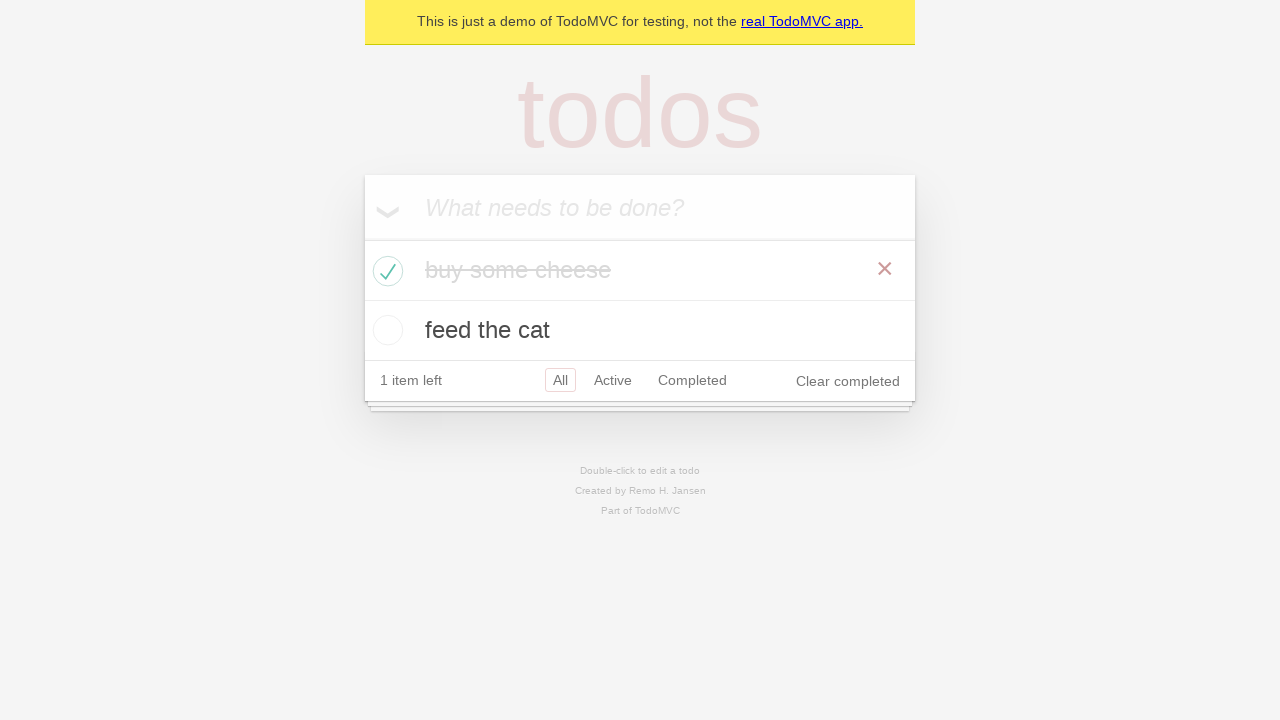

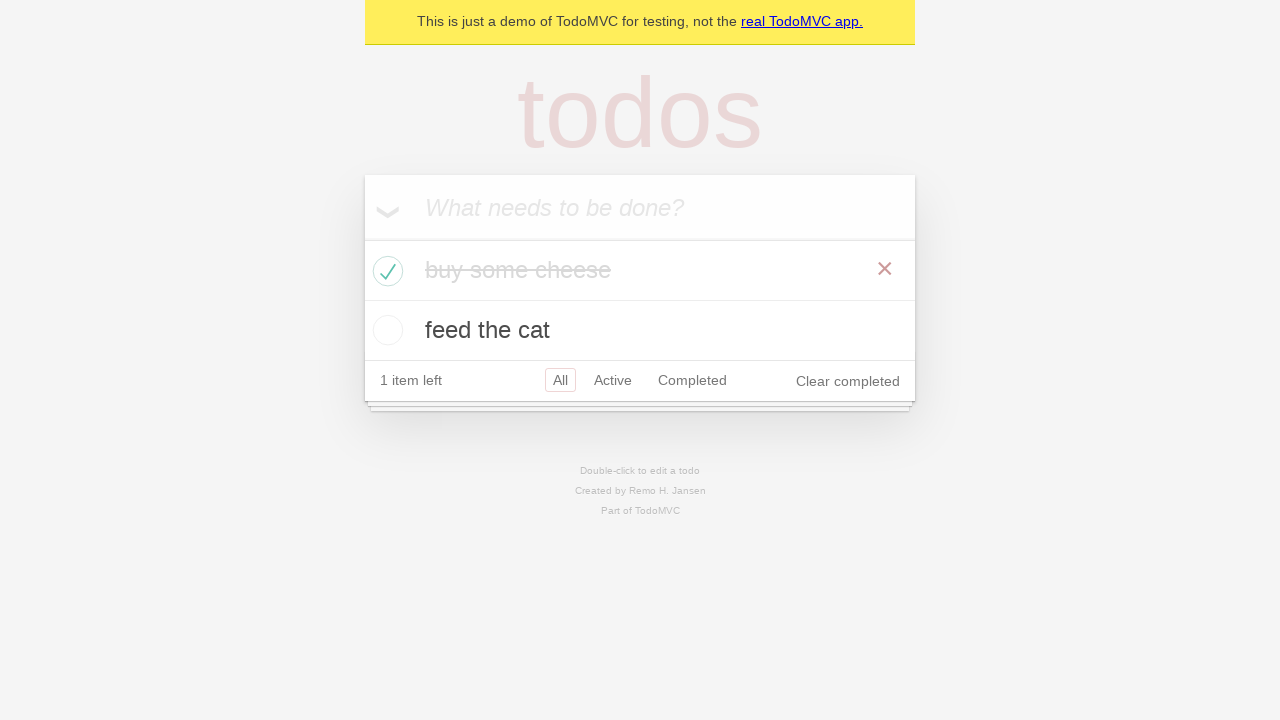